Tests Google Form checkbox interaction by clicking a location option and verifying its aria-checked state changes

Starting URL: https://docs.google.com/forms/d/e/1FAIpQLSfiypnd69zhuDkjKgqvpID9kwO29UCzeCVrGGtbNPZXQok0jA/viewform

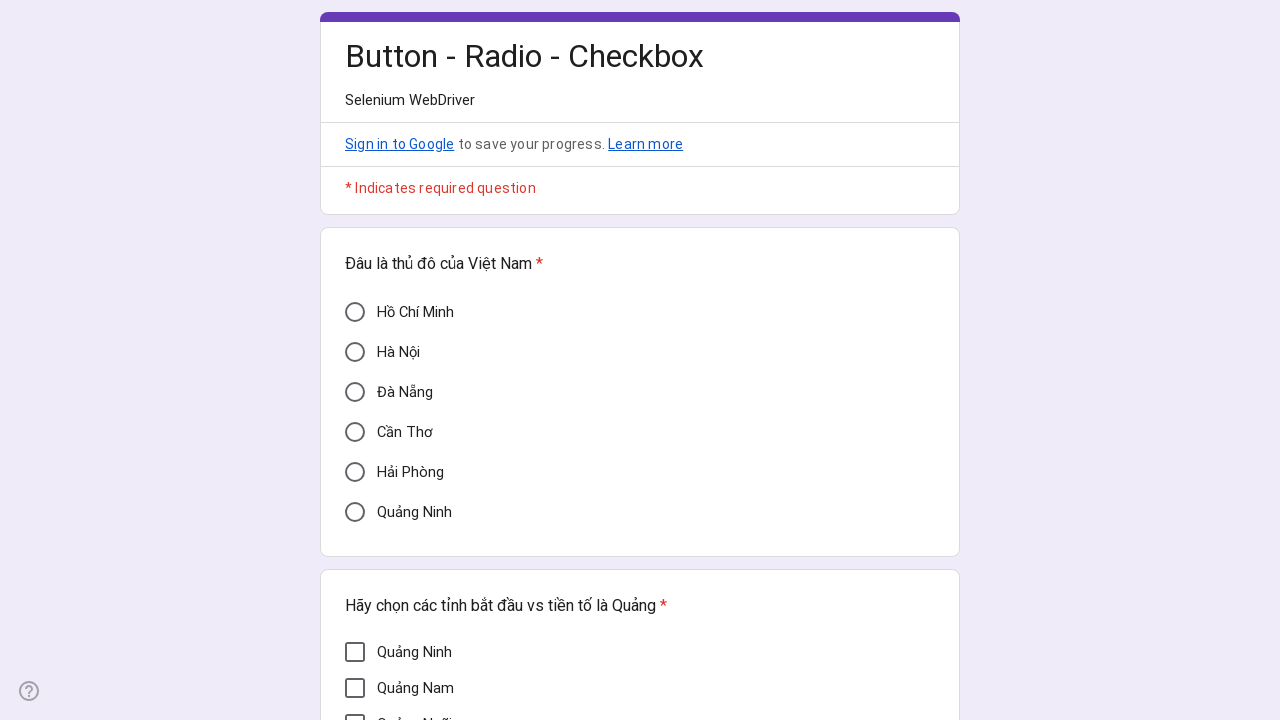

Verified initial unchecked state of Đà Nẵng location option
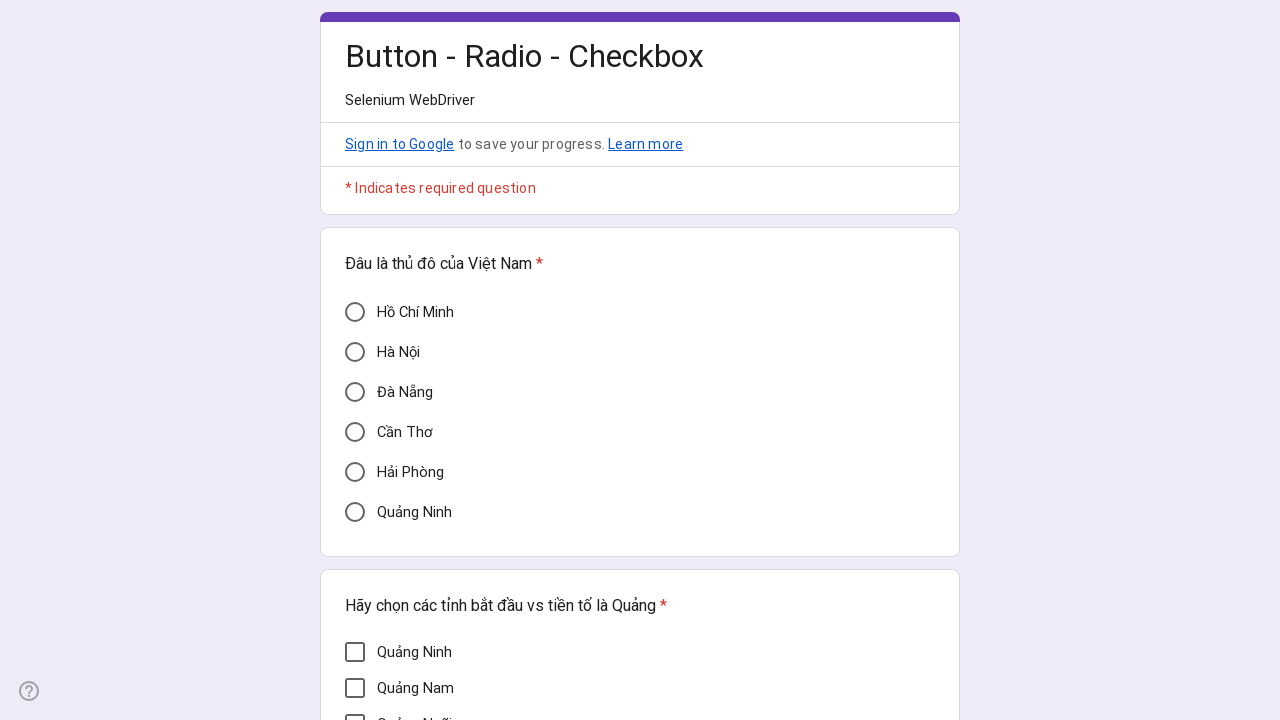

Clicked on Đà Nẵng location checkbox at (355, 392) on xpath=//div[@aria-label = 'Đà Nẵng']
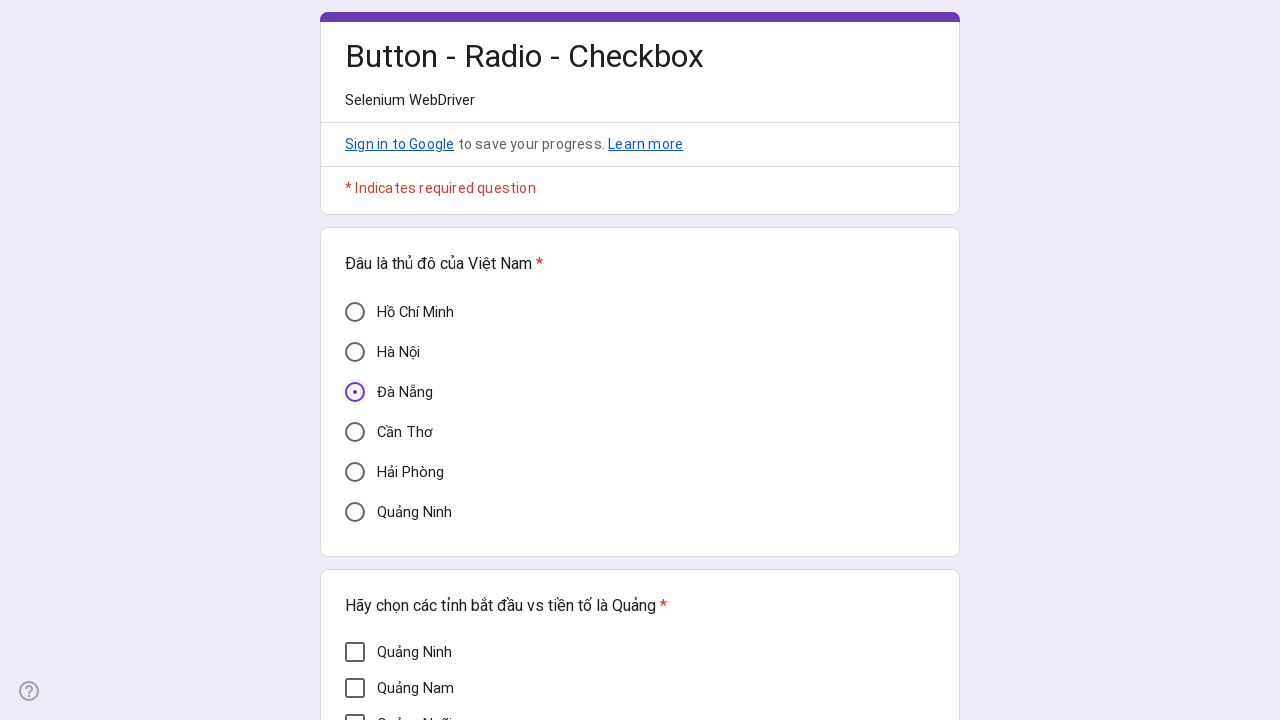

Verified aria-checked state changed to true after clicking Đà Nẵng
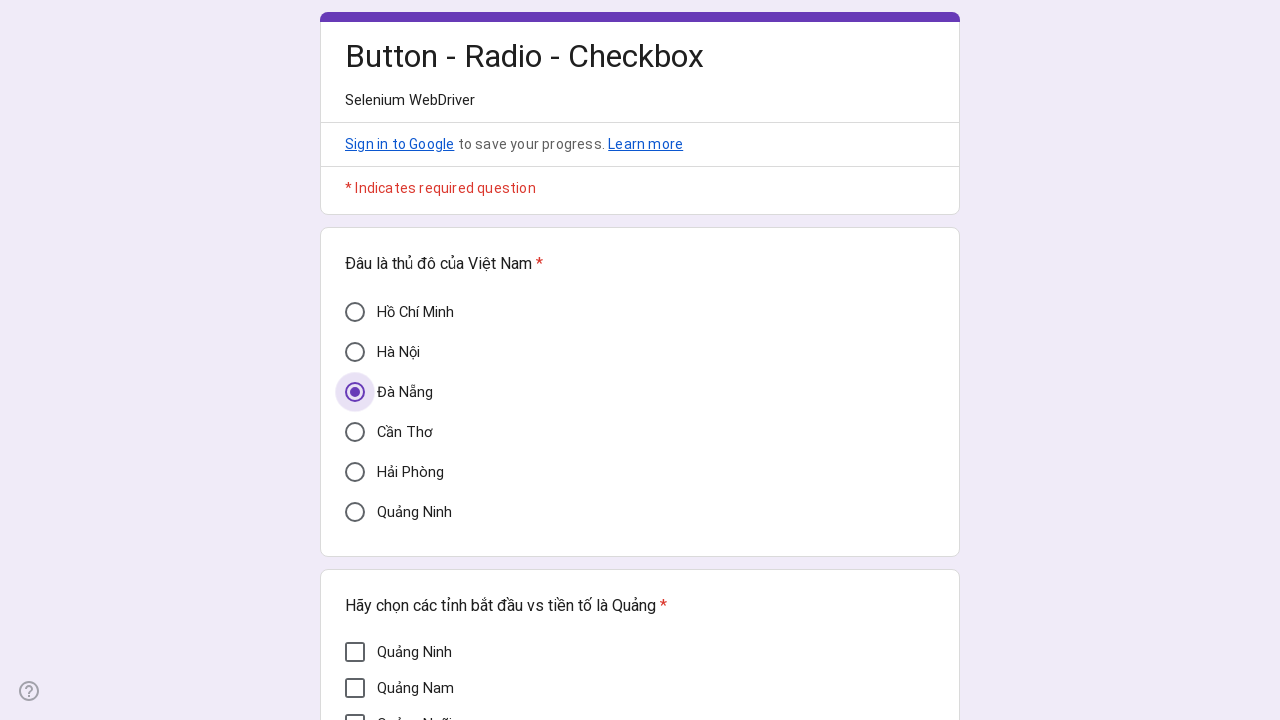

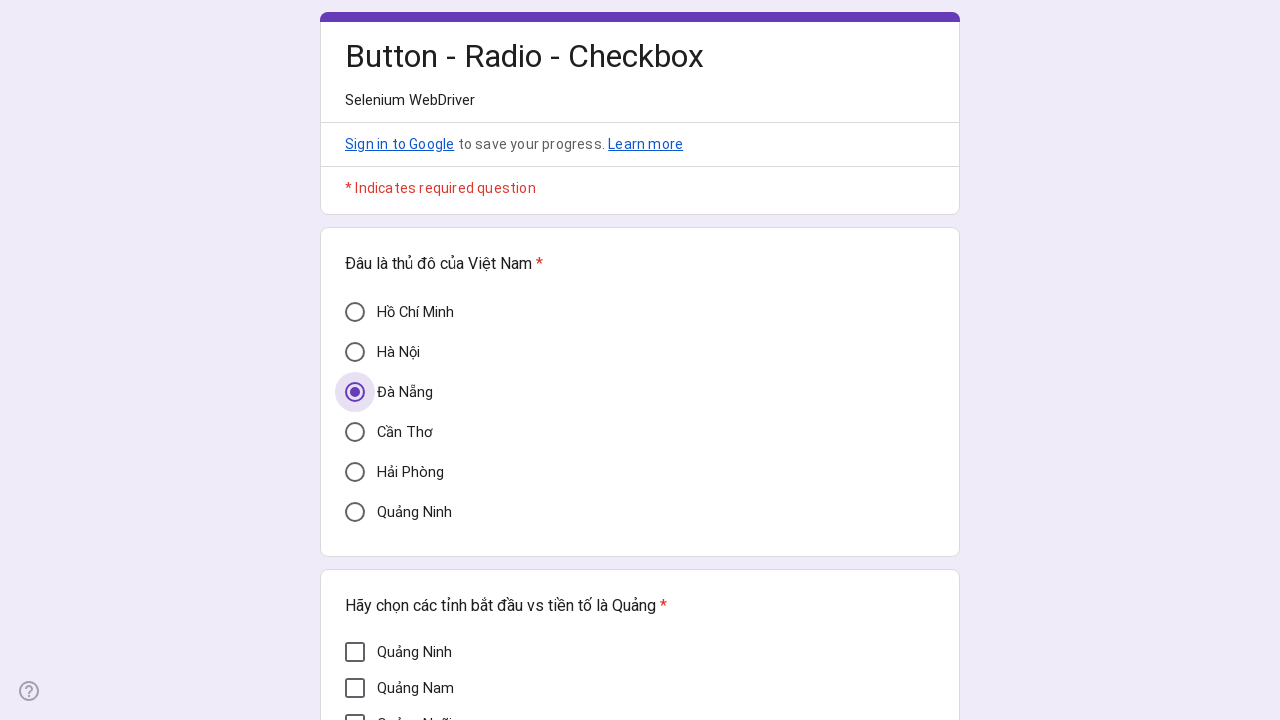